Navigates to the PlayAce website with city parameter and verifies the page loads by checking the title.

Starting URL: https://playace.co/?city=0

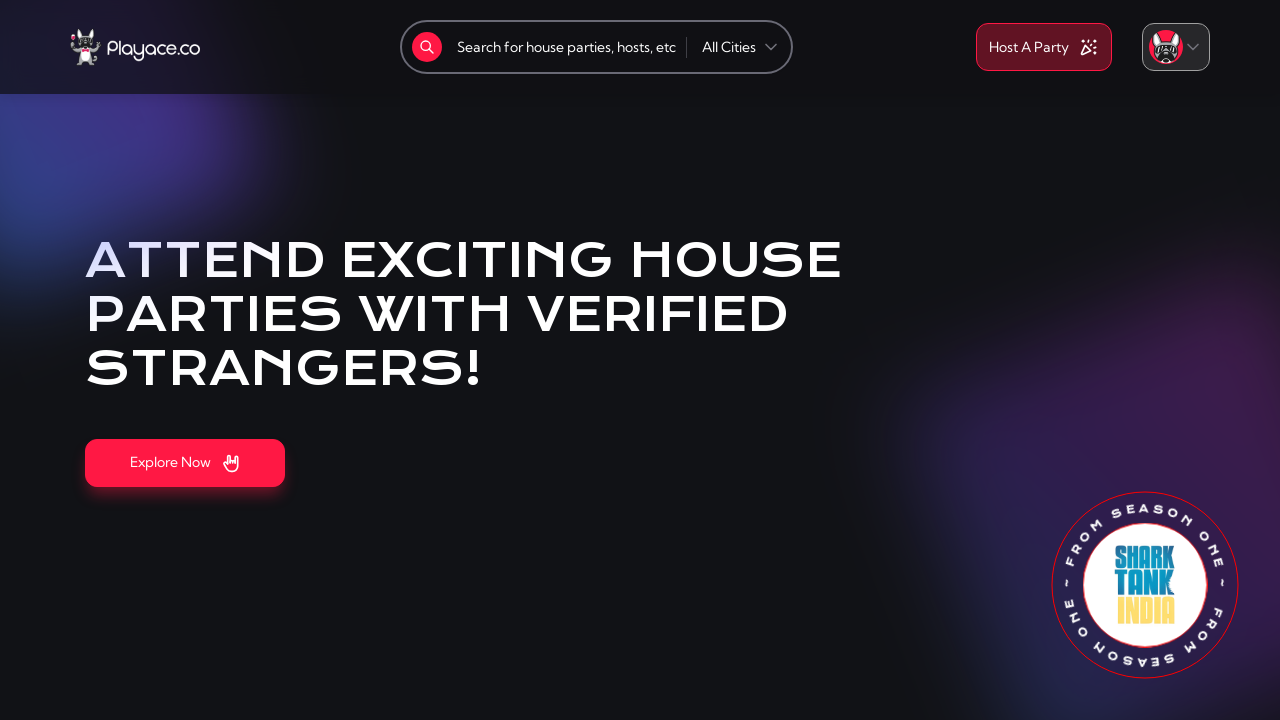

Waited for page to reach domcontentloaded state
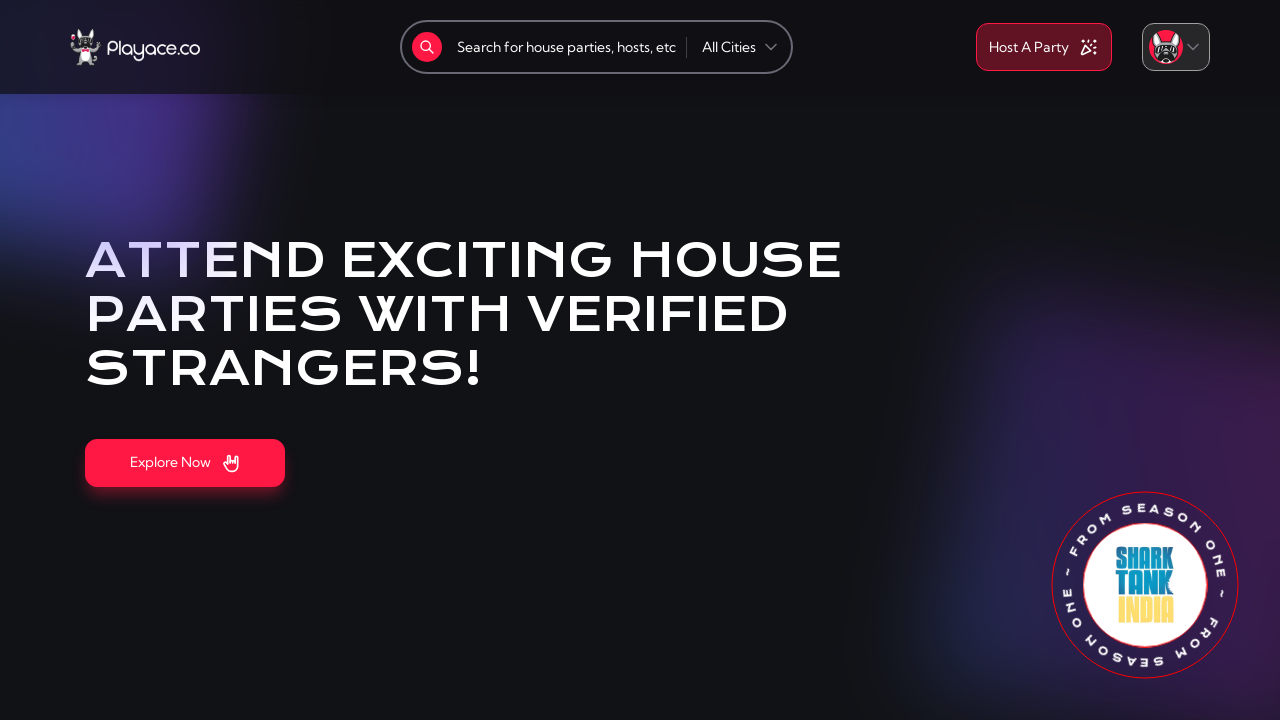

Retrieved page title: Playace - (Attend Fun House Parties, List Your Space And Earn Money)
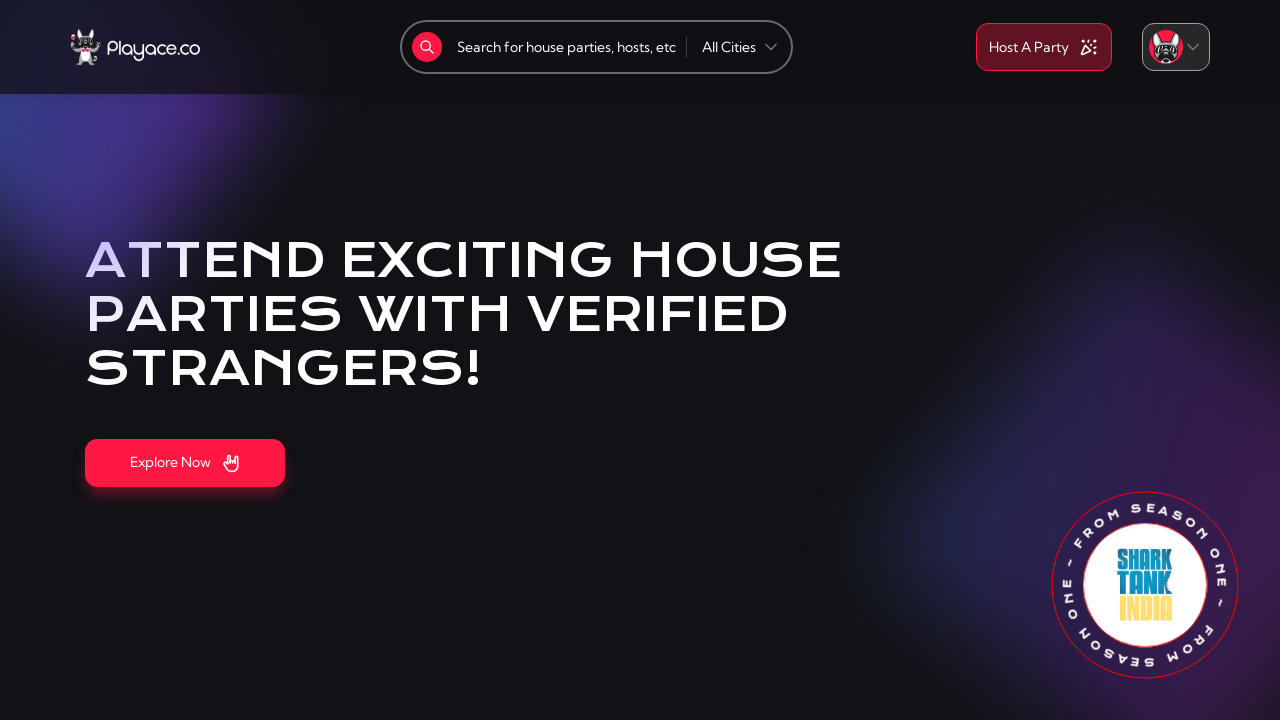

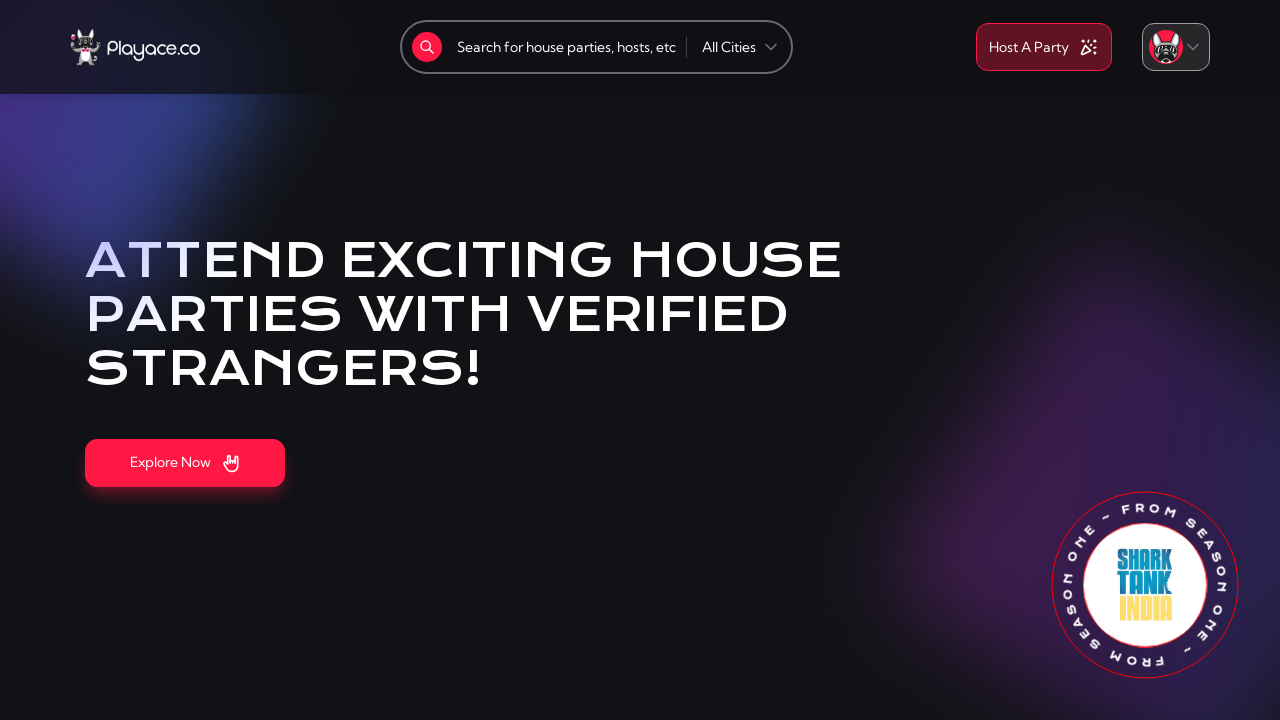